Tests iframe handling by switching to an iframe, clicking an item within it, switching back to the main content, and clicking the Download link.

Starting URL: http://jqueryui.com/selectable/

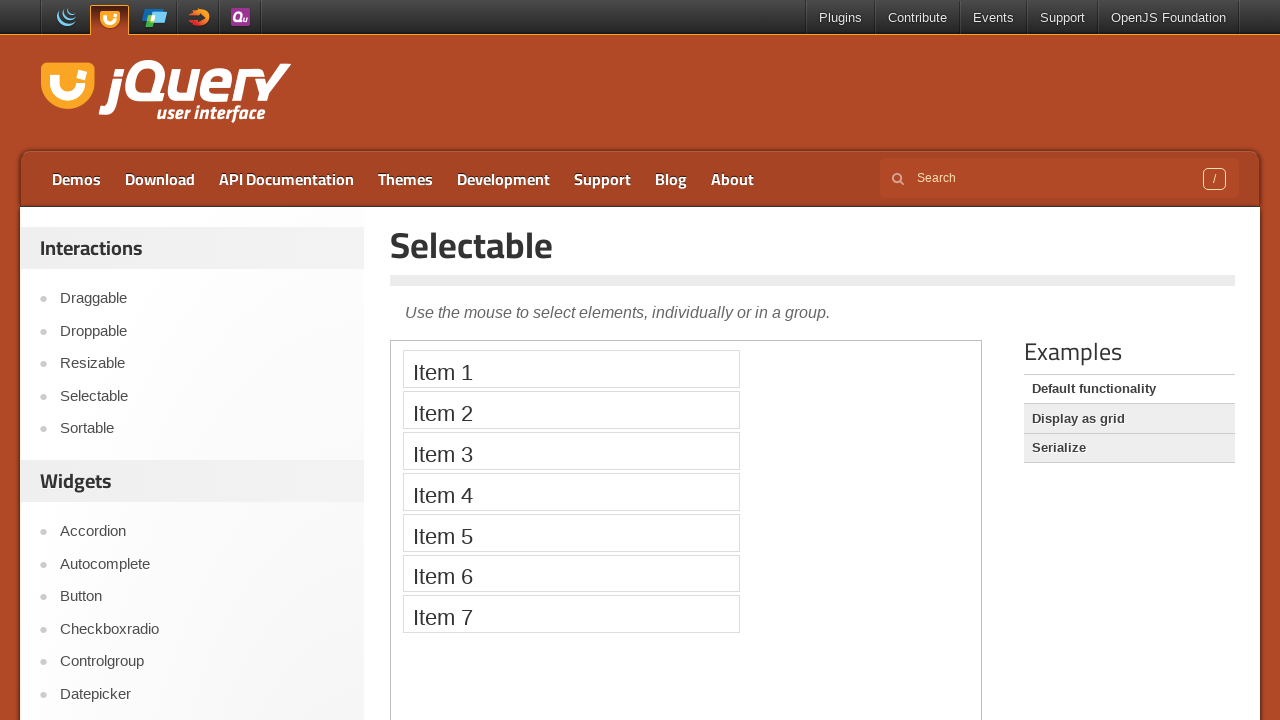

Waited for demo-frame iframe to load
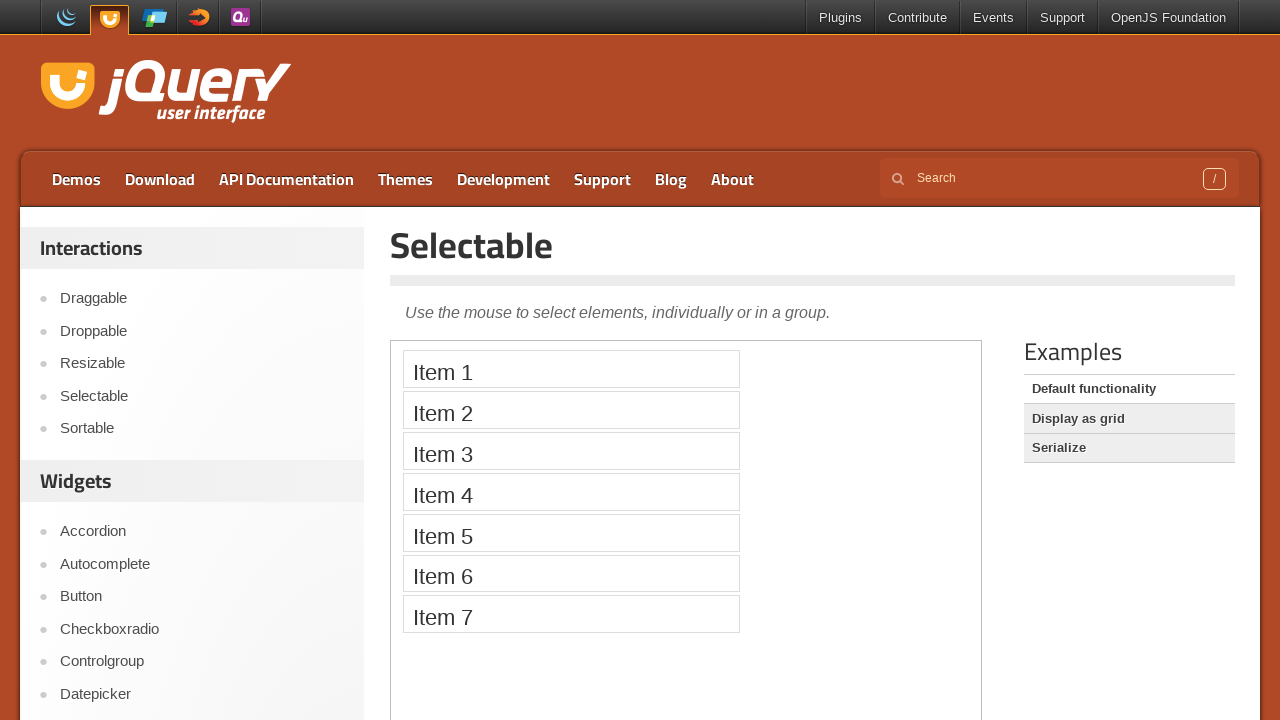

Located and switched to demo-frame iframe
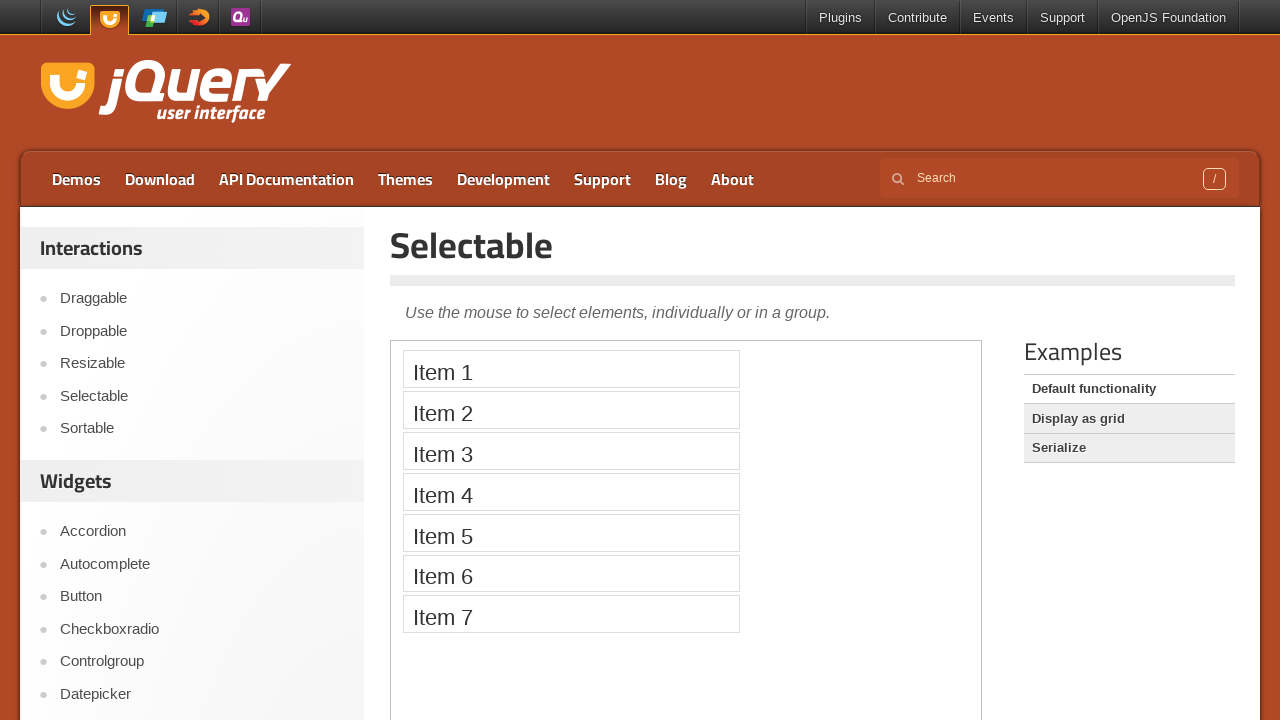

Clicked on Item 2 within the iframe at (571, 410) on .demo-frame >> internal:control=enter-frame >> xpath=//li[text()='Item 2']
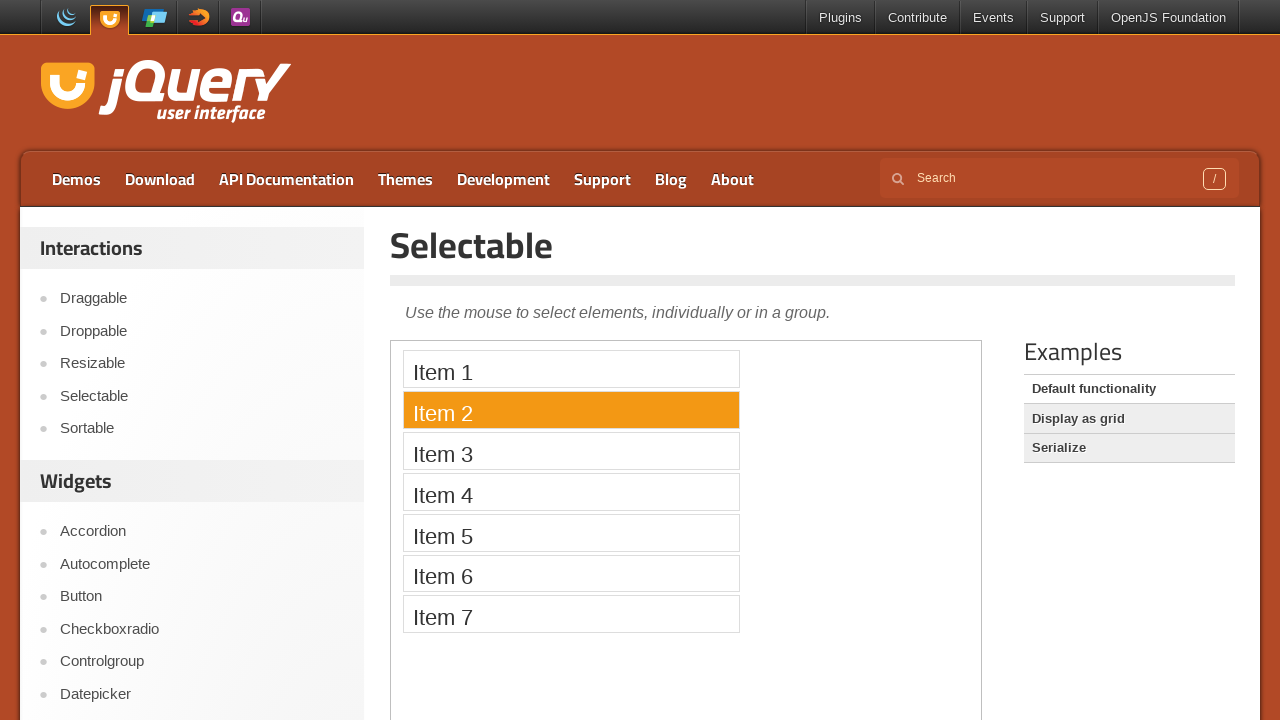

Clicked Download link in main content at (160, 179) on a:has-text('Download')
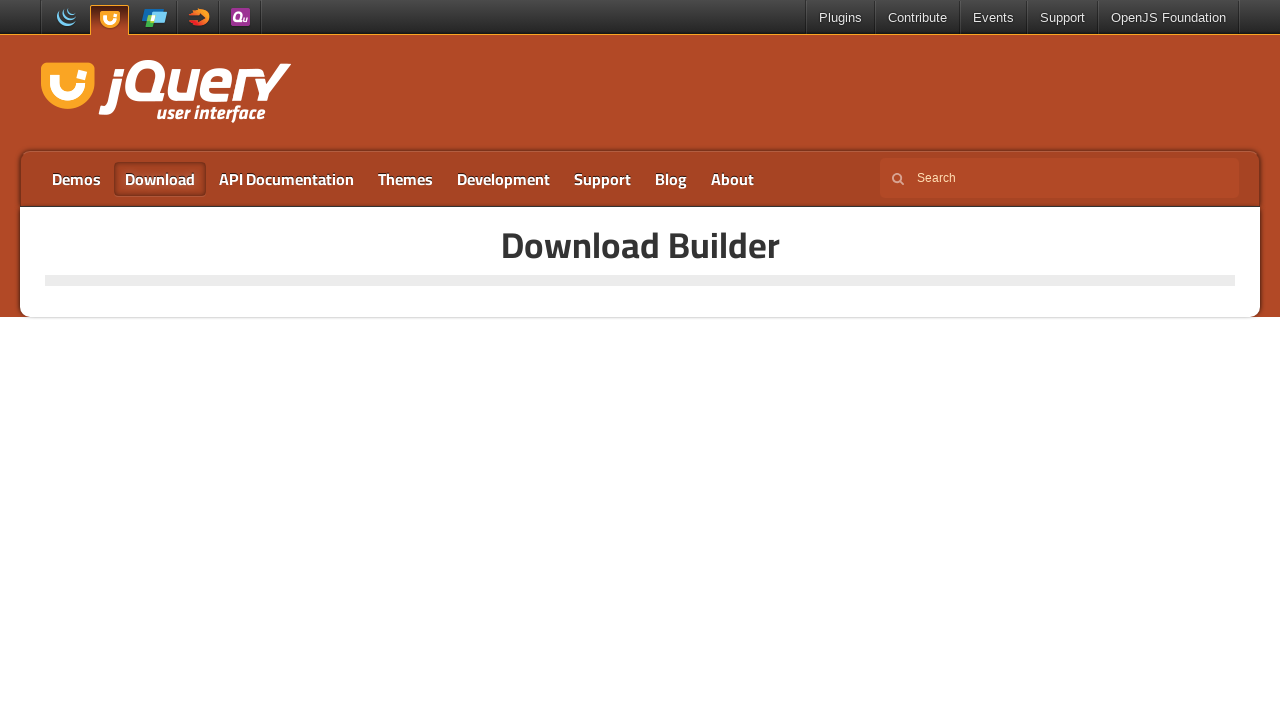

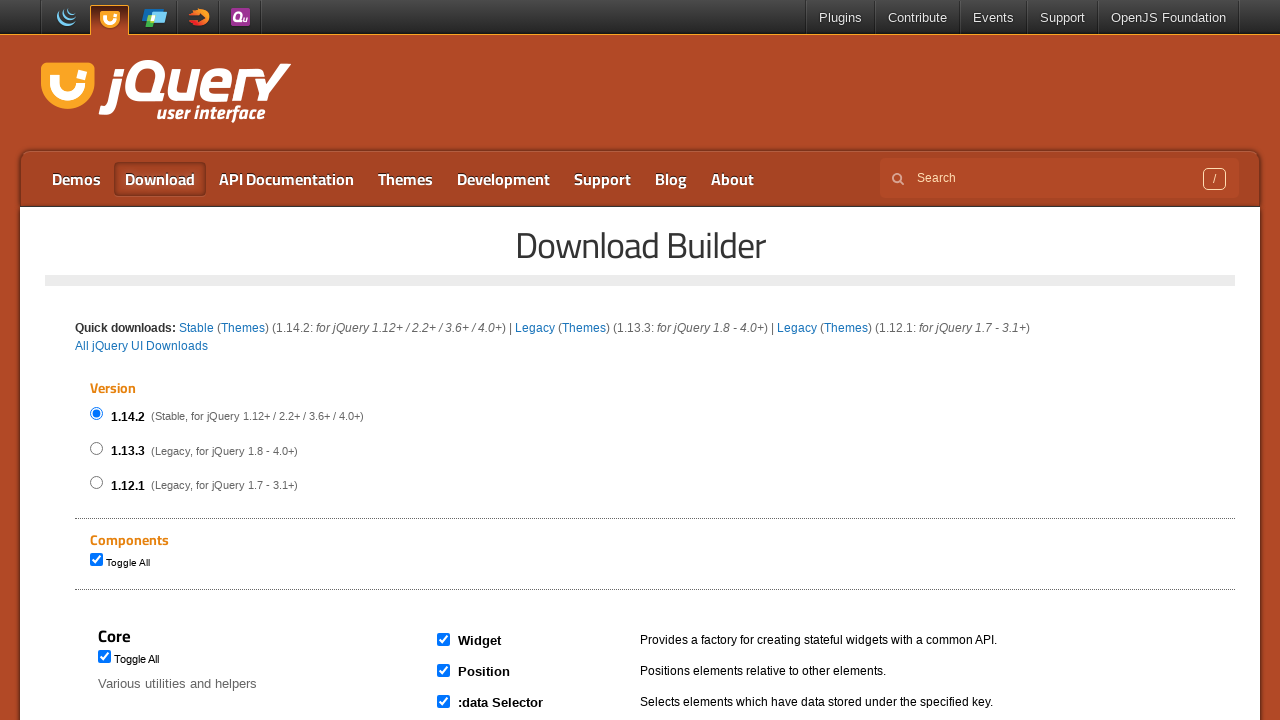